Verifies that the company logo is present and properly loaded on the homepage

Starting URL: https://naveenautomationlabs.com/opencart/

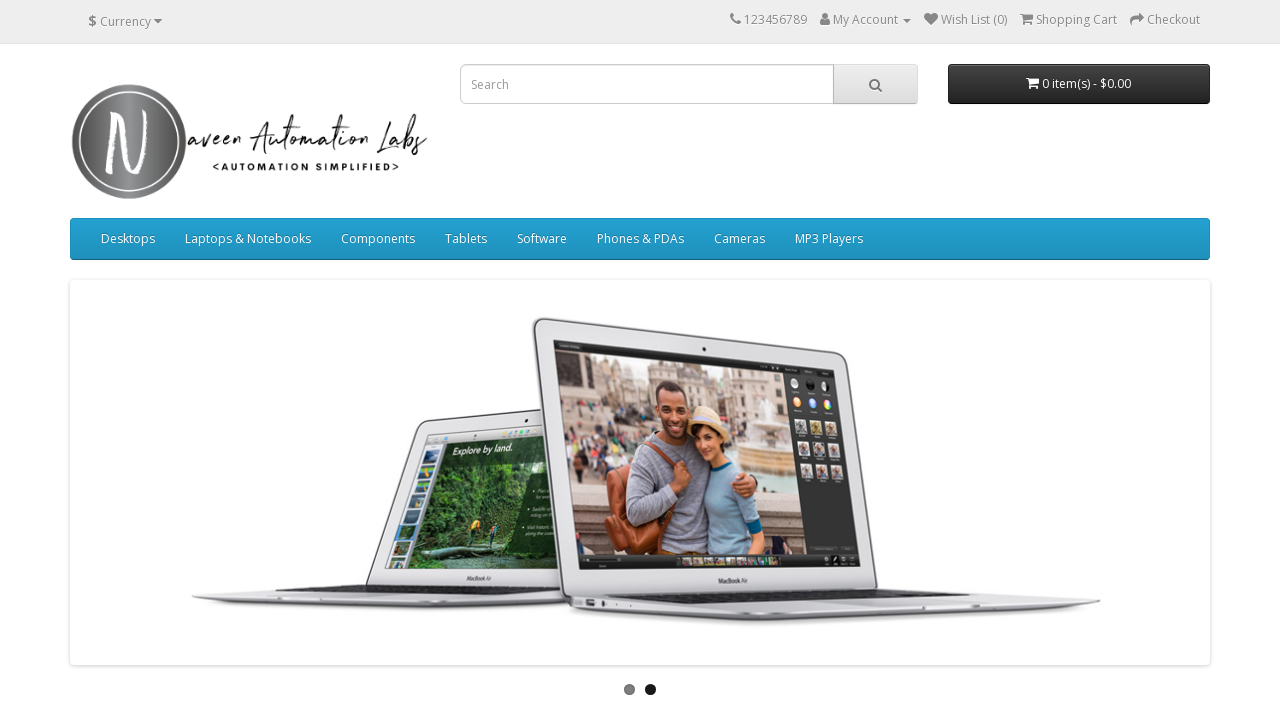

Located logo element with title 'naveenopencart'
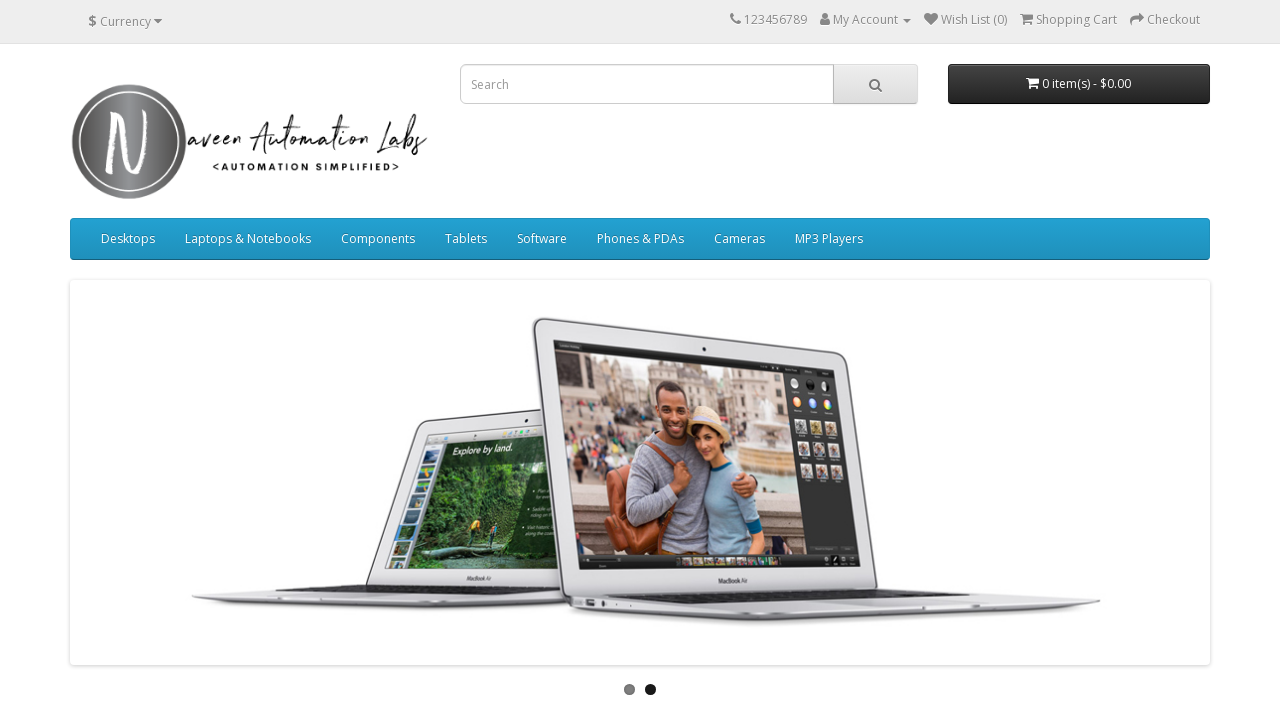

Logo element loaded and ready
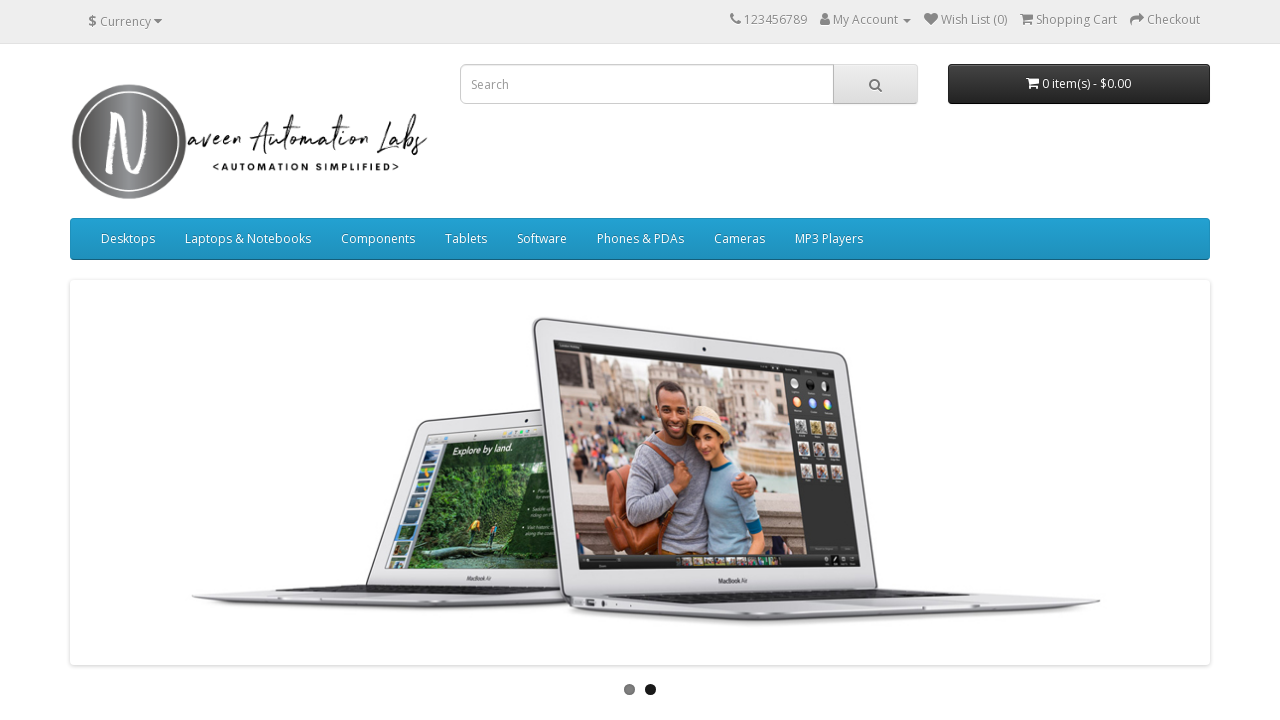

Verified logo is visible on the homepage
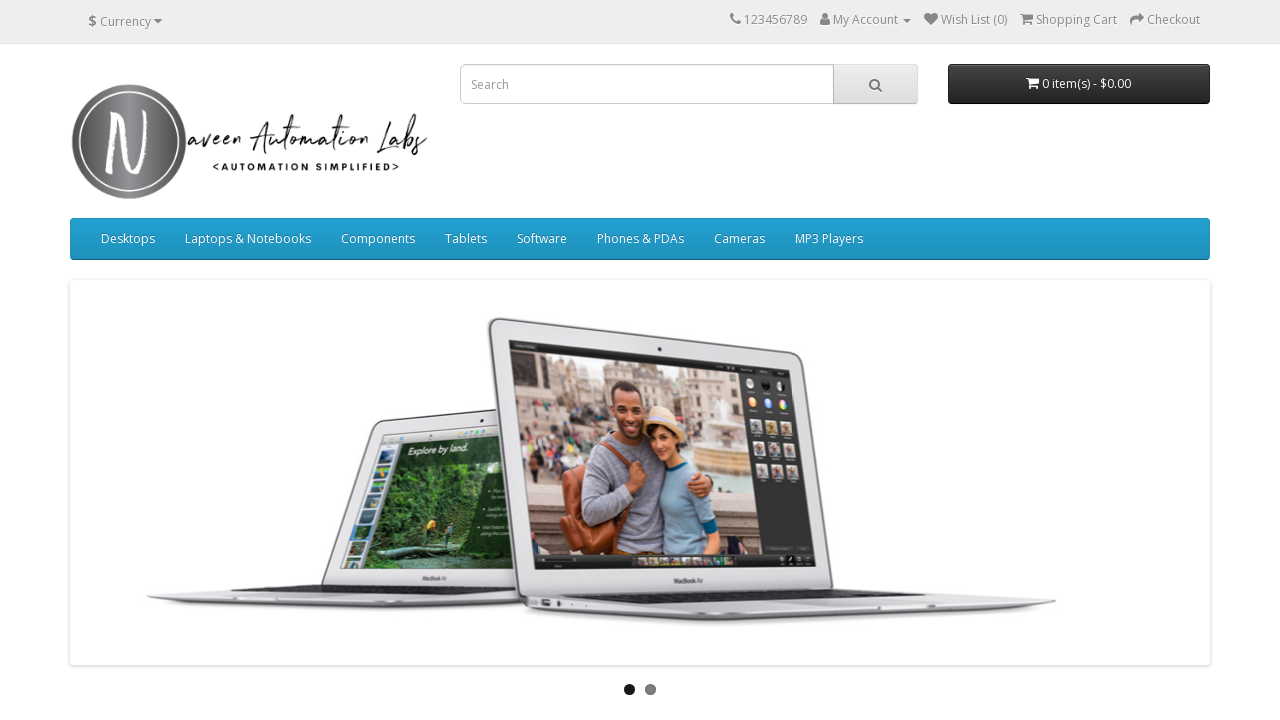

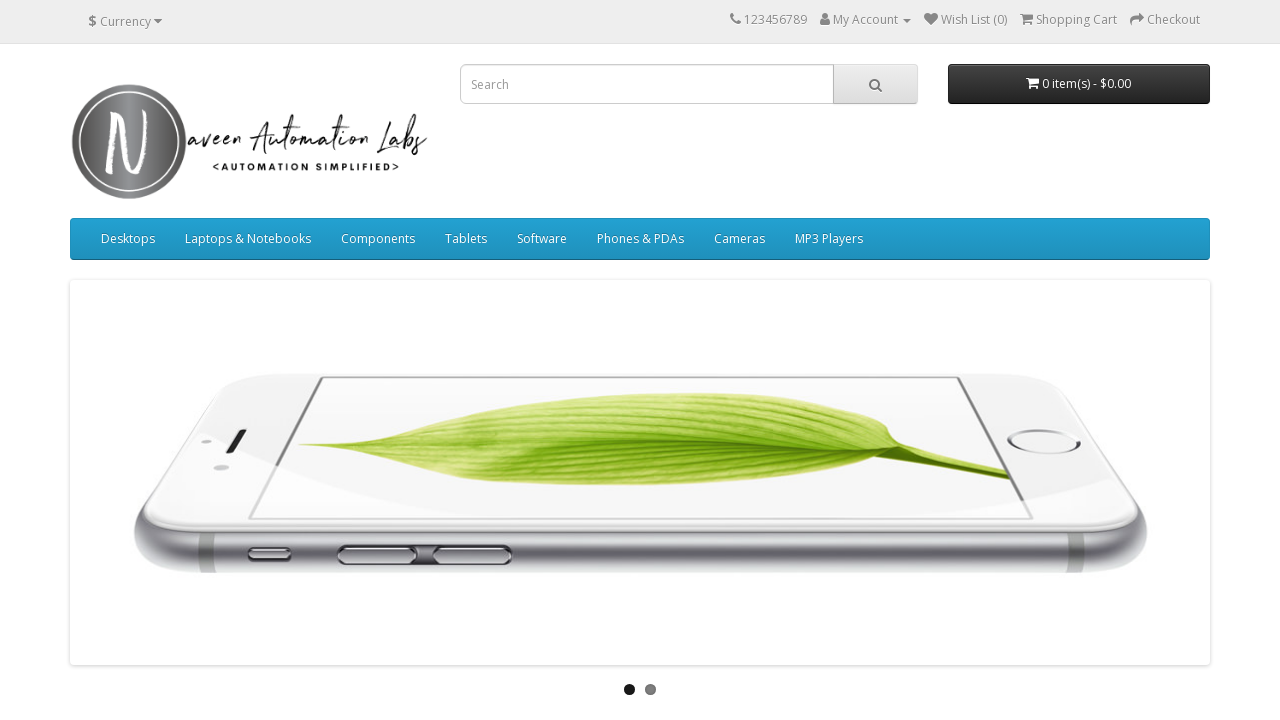